Simple smoke test that navigates to the Demoblaze e-commerce demo site and verifies the page loads successfully.

Starting URL: https://www.demoblaze.com/

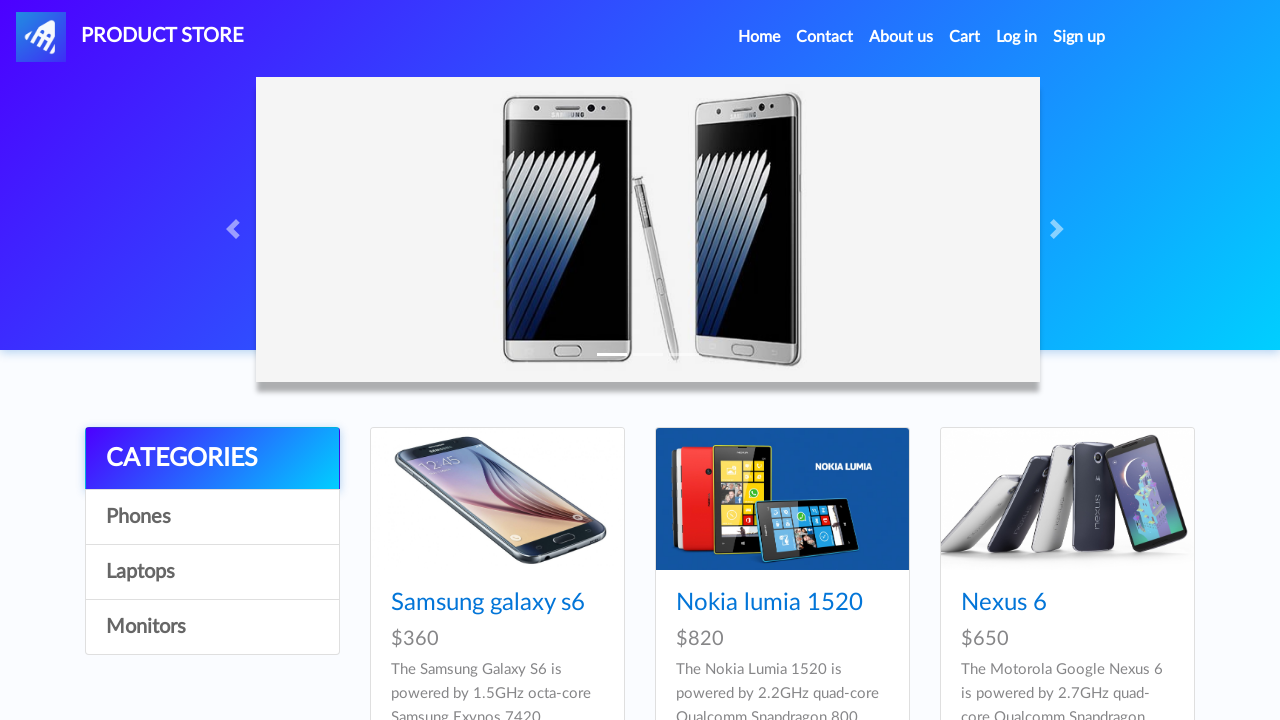

Page DOM content loaded
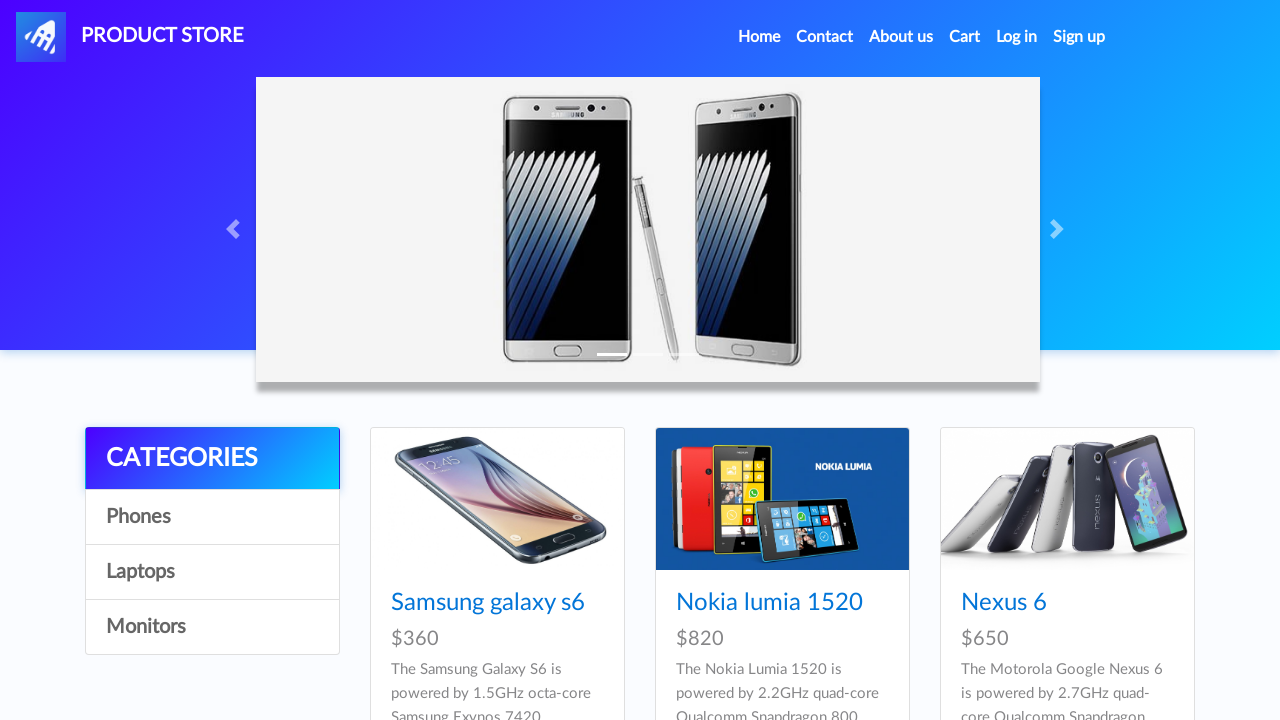

Navigation bar element found - Demoblaze page loaded successfully
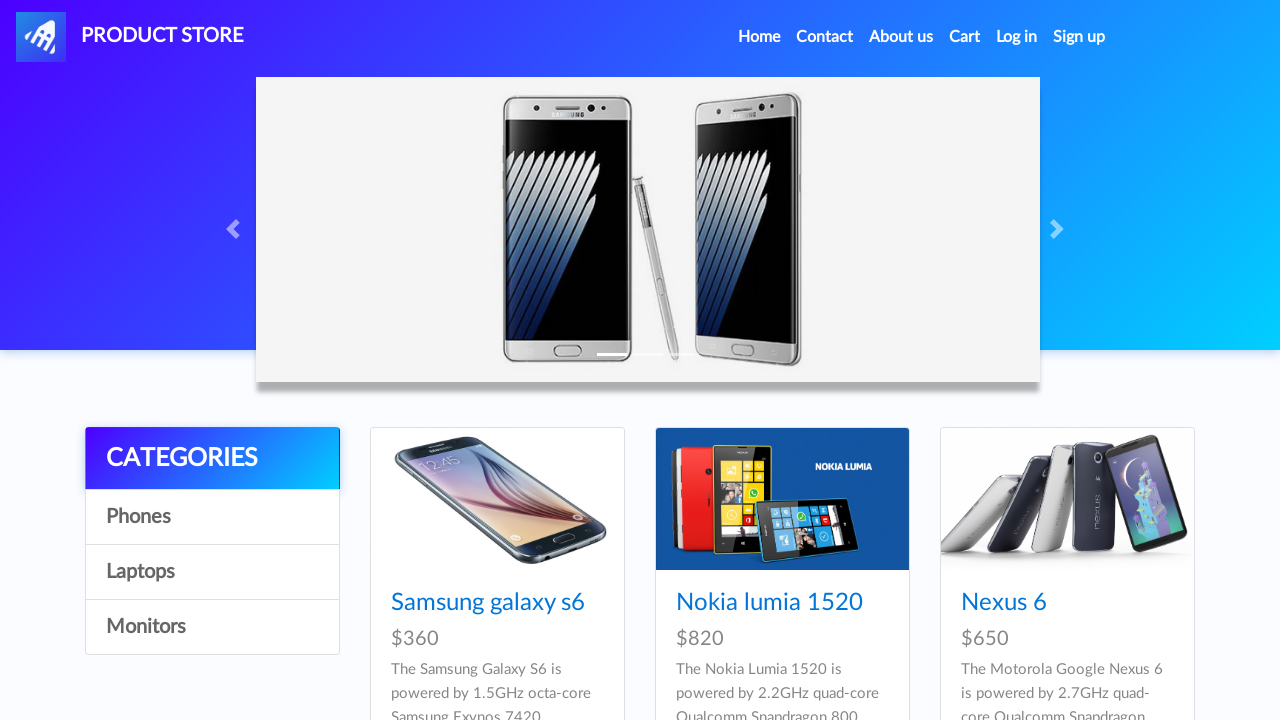

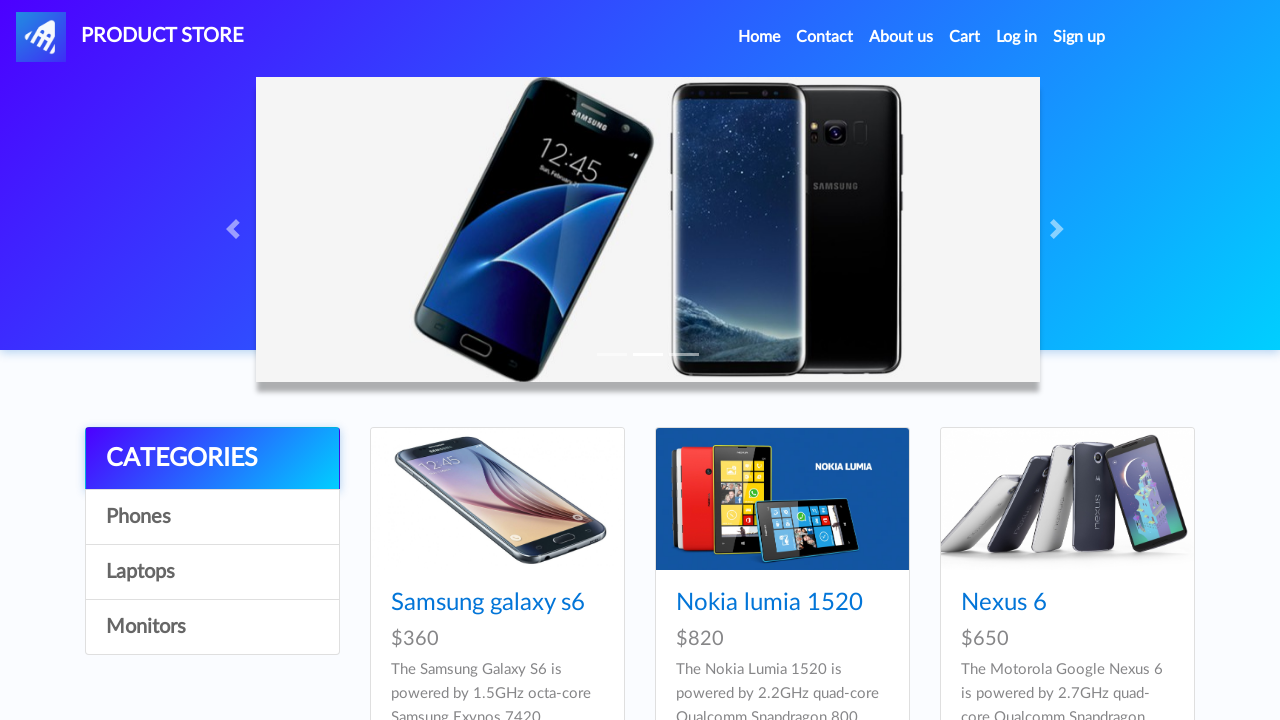